Tests checkbox functionality by navigating to Elements section, expanding checkbox trees, checking and unchecking various checkboxes.

Starting URL: https://www.tutorialspoint.com/selenium/practice/slider.php

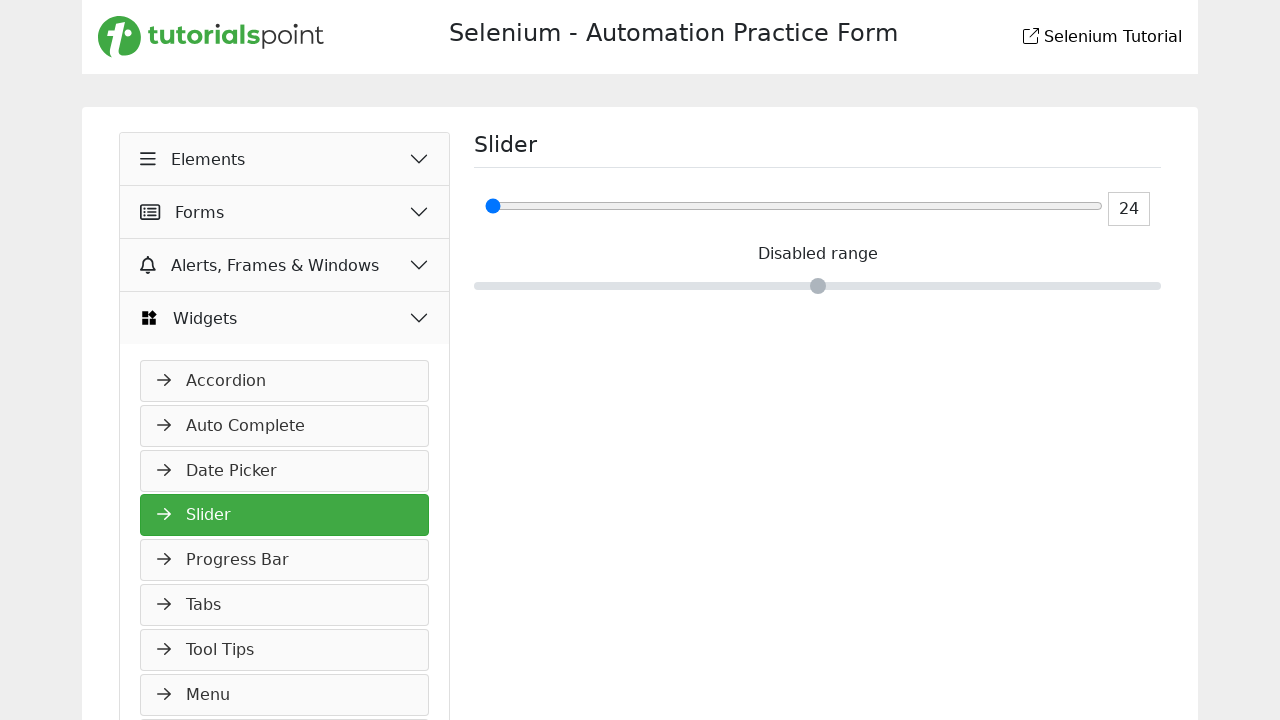

Clicked Elements button at (285, 159) on xpath=//button[normalize-space()='Elements']
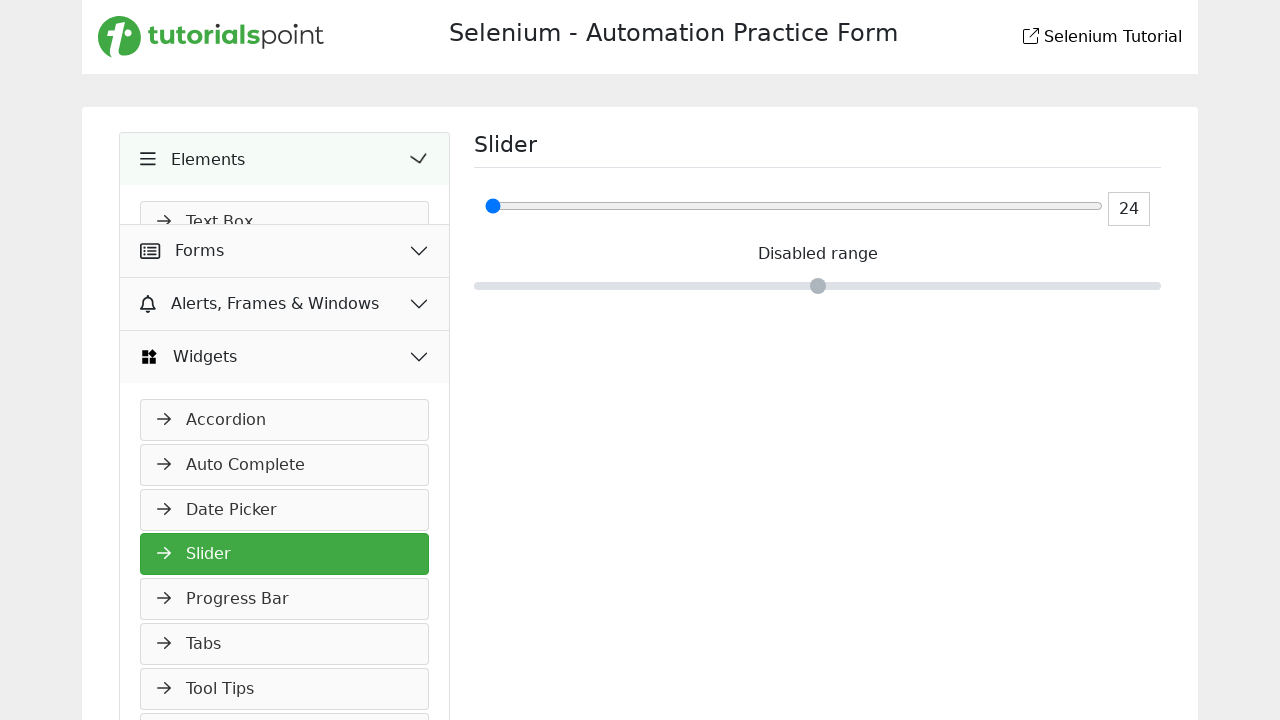

Clicked Check Box link to navigate to checkbox section at (285, 267) on xpath=//a[normalize-space()='Check Box']
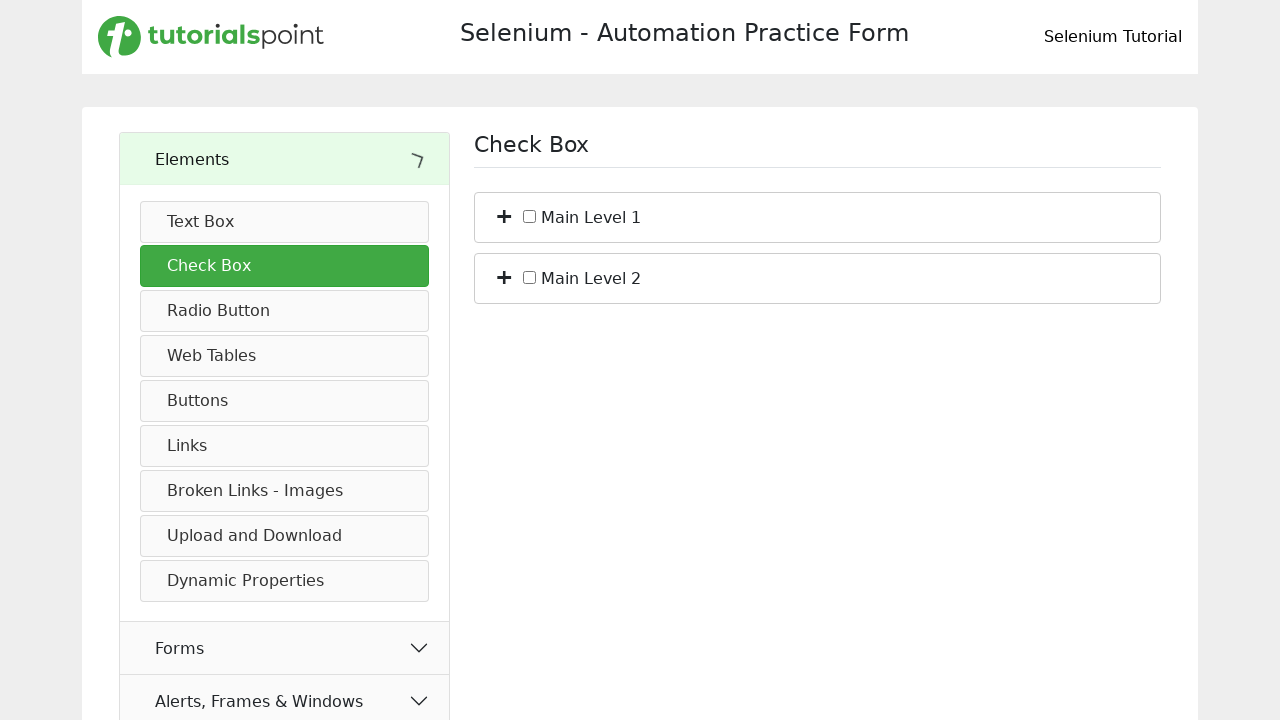

Expanded first checkbox tree section at (504, 215) on (//span[@class='plus'])[1]
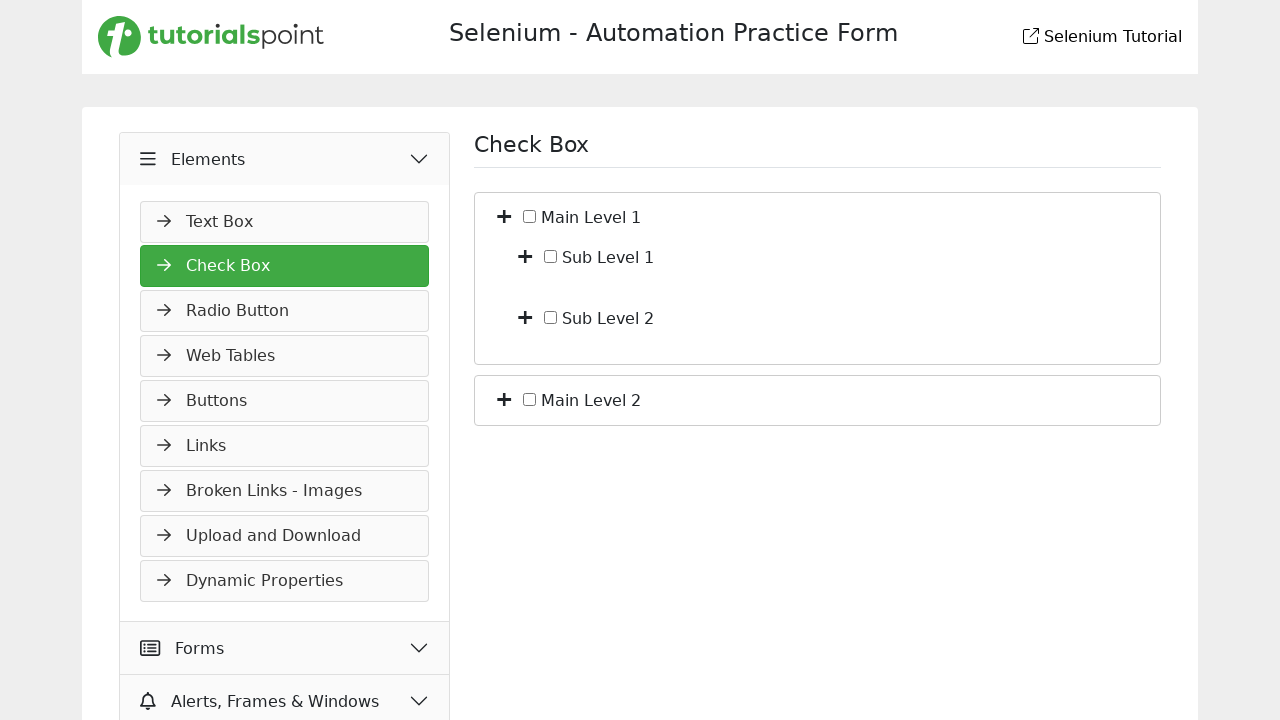

Expanded nested checkbox section at (525, 255) on (//span[@class='plus'])[1]
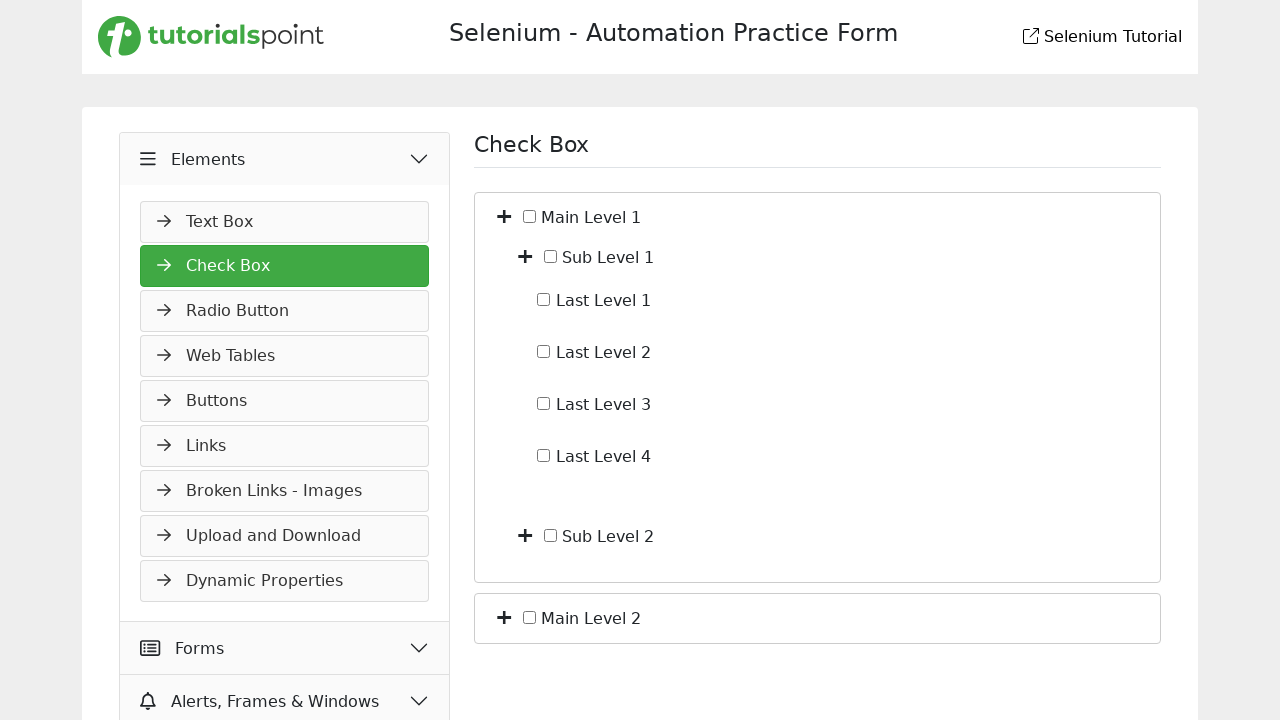

Checked checkbox with id 'c_io_4' at (544, 455) on xpath=//input[@id='c_io_4']
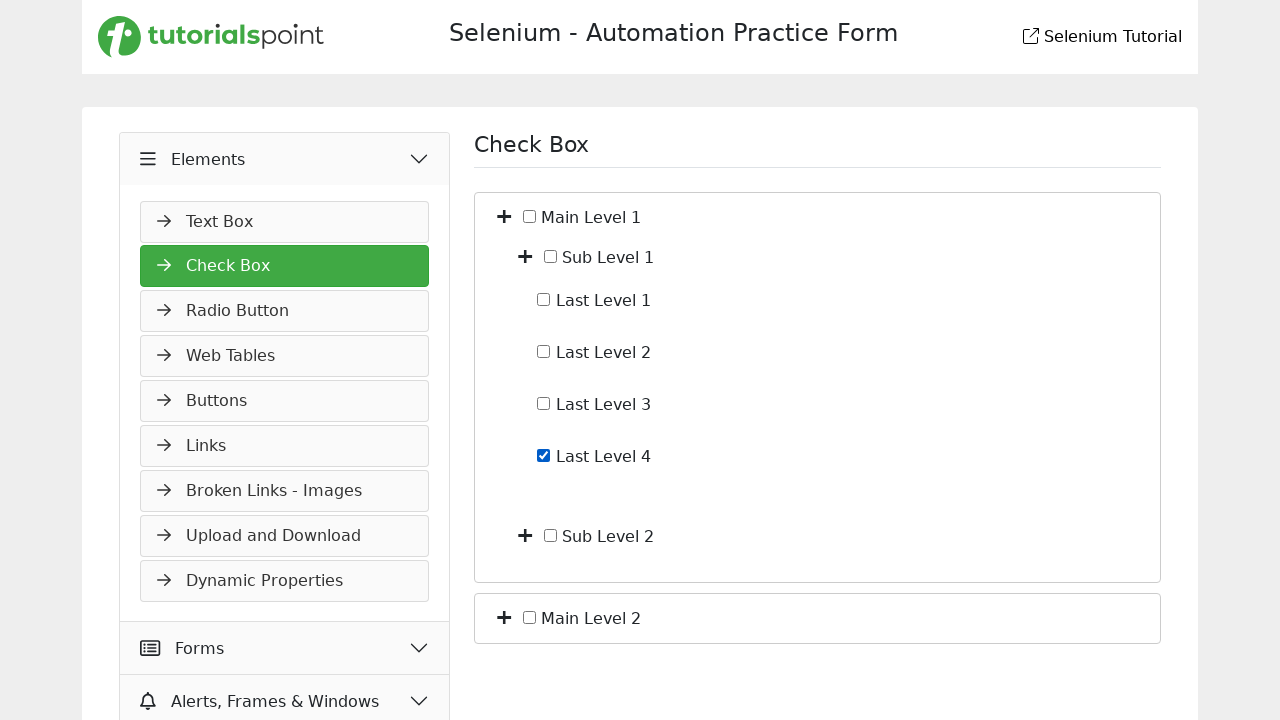

Unchecked checkbox with id 'c_io_4' at (544, 455) on xpath=//input[@id='c_io_4']
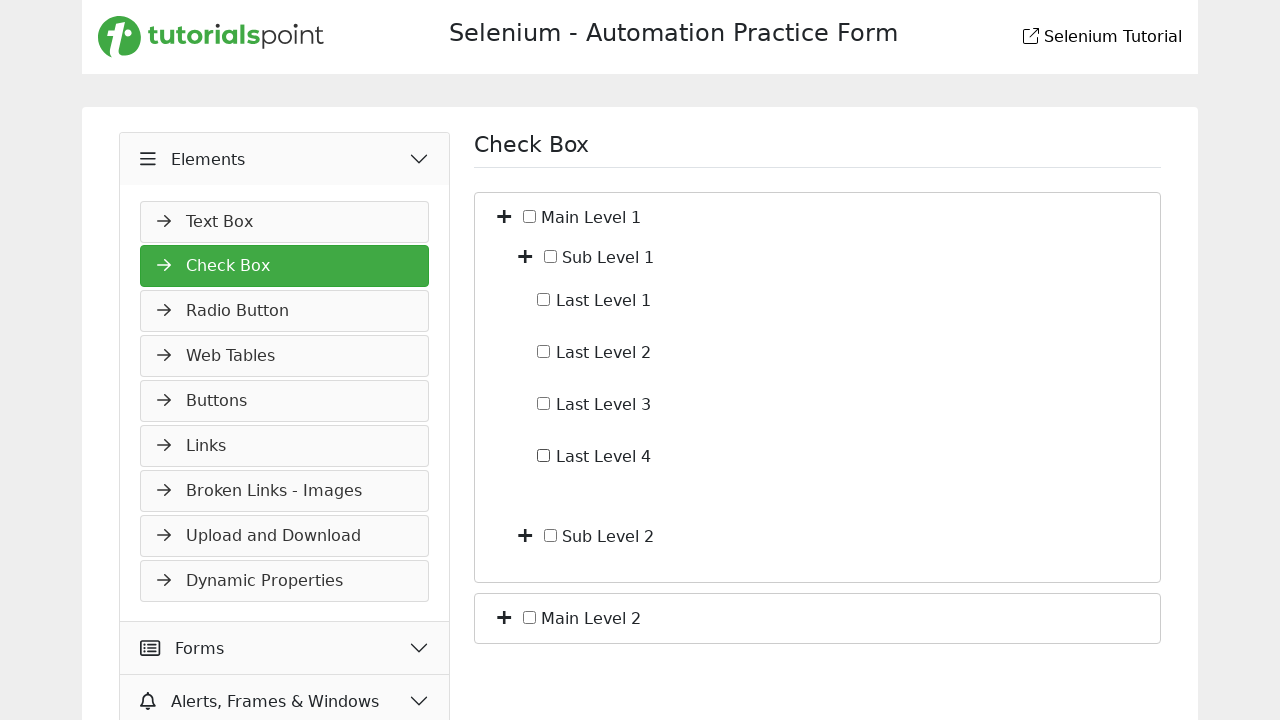

Collapsed checkbox tree section at (504, 215) on (//span[@class='plus minus'])[1]
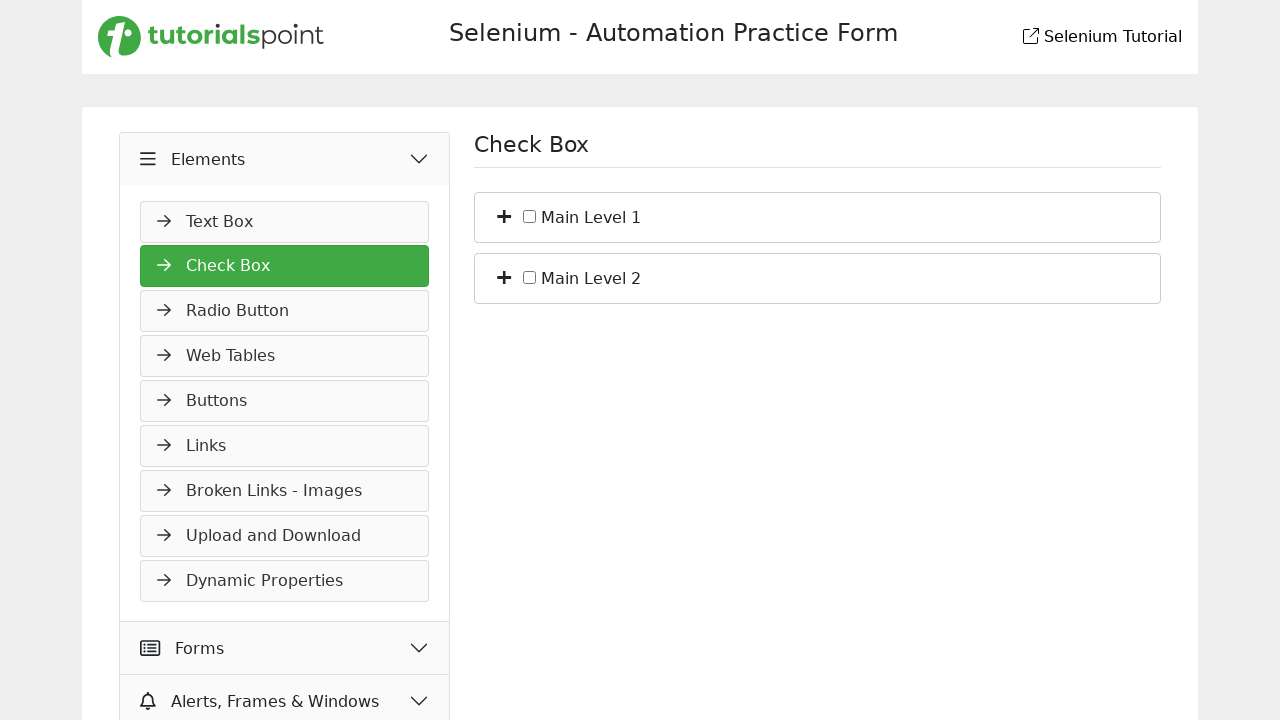

Expanded checkbox section with id 'bs_2' at (504, 276) on (//li[@id='bs_2']//span[@class='plus'])[1]
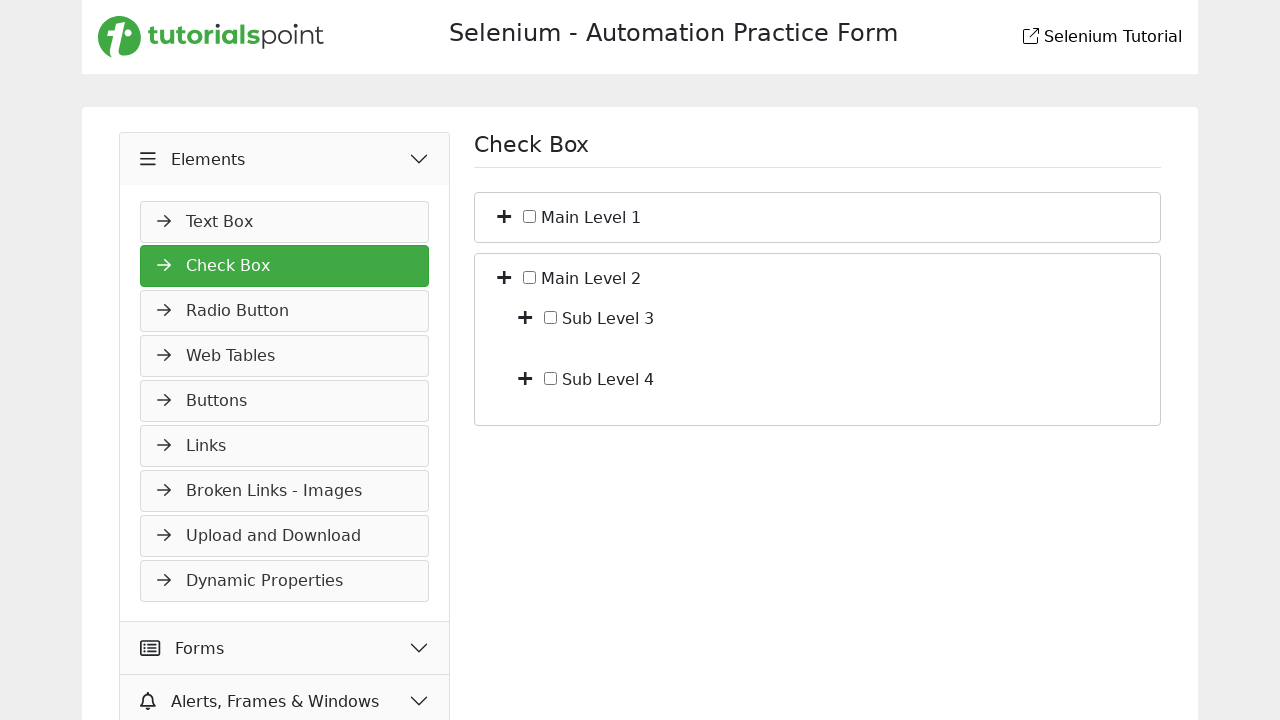

Clicked checkbox item with id 'bf_3' at (818, 318) on (//li[@id='bf_3'])[1]
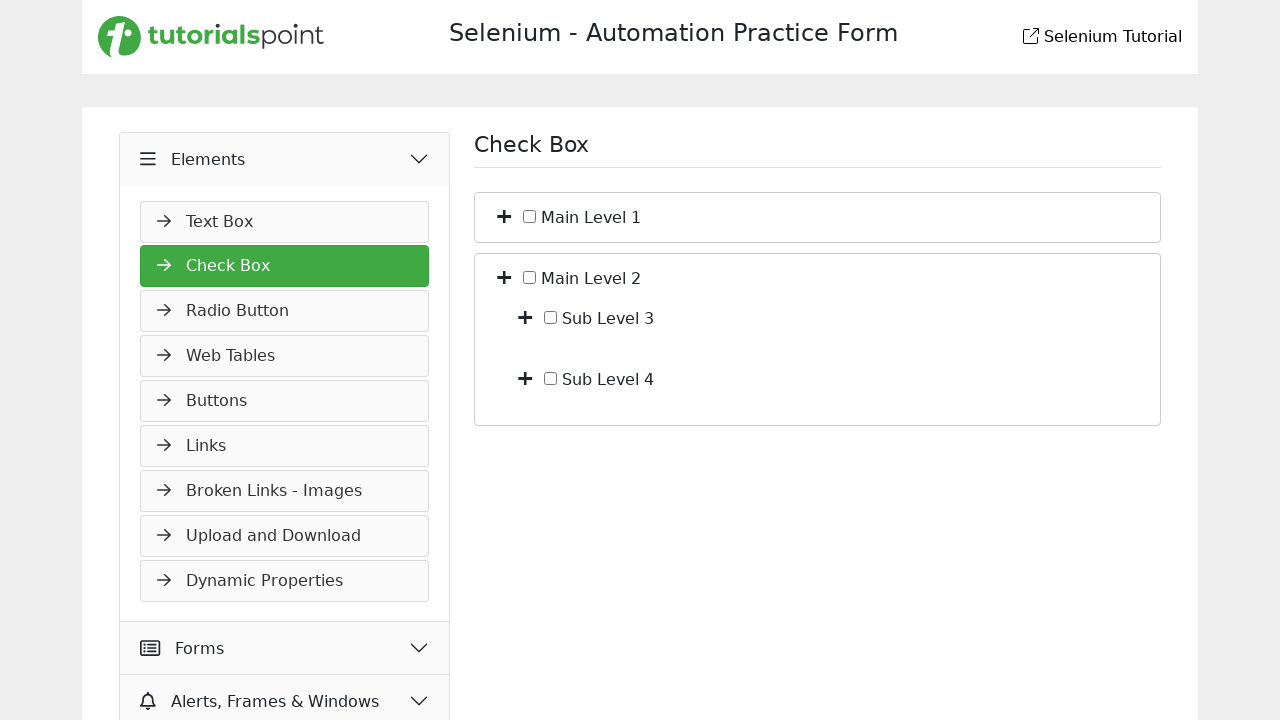

Expanded nested section under 'bf_3' at (525, 316) on xpath=//li[@id='bf_3']//span[@class='plus']
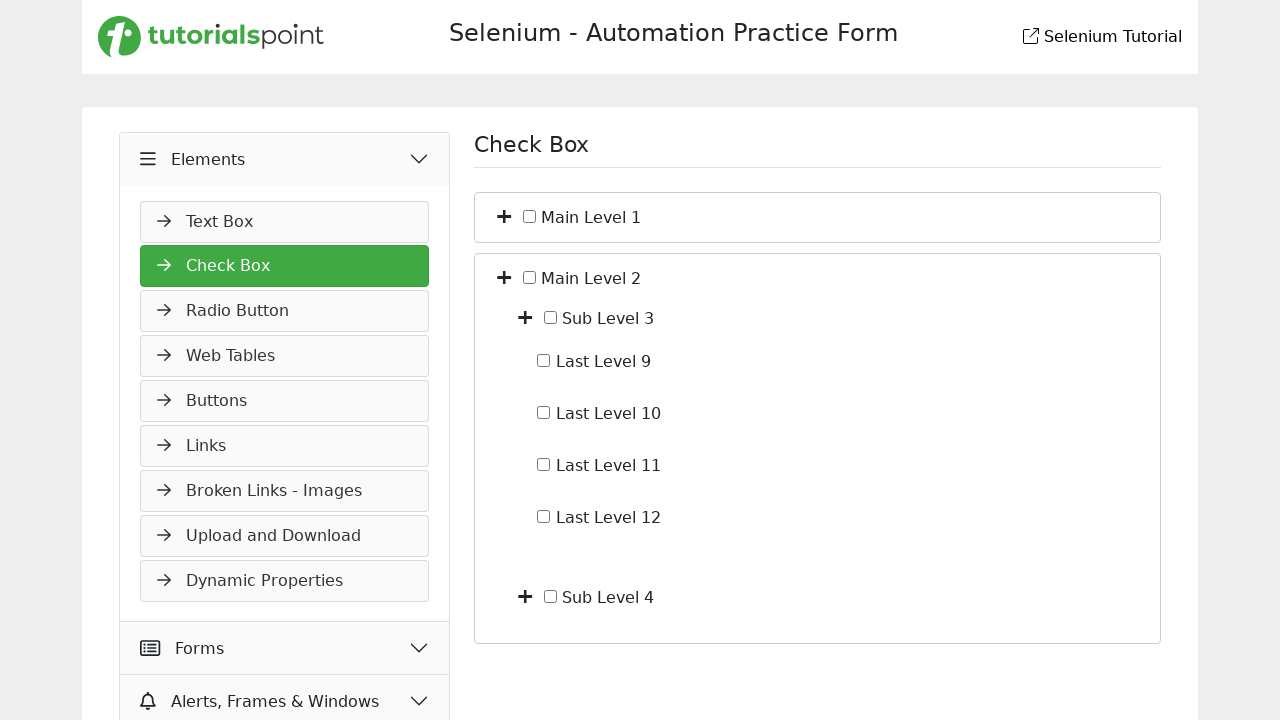

Checked checkbox with id 'c_io_12' at (544, 516) on xpath=//input[@id='c_io_12']
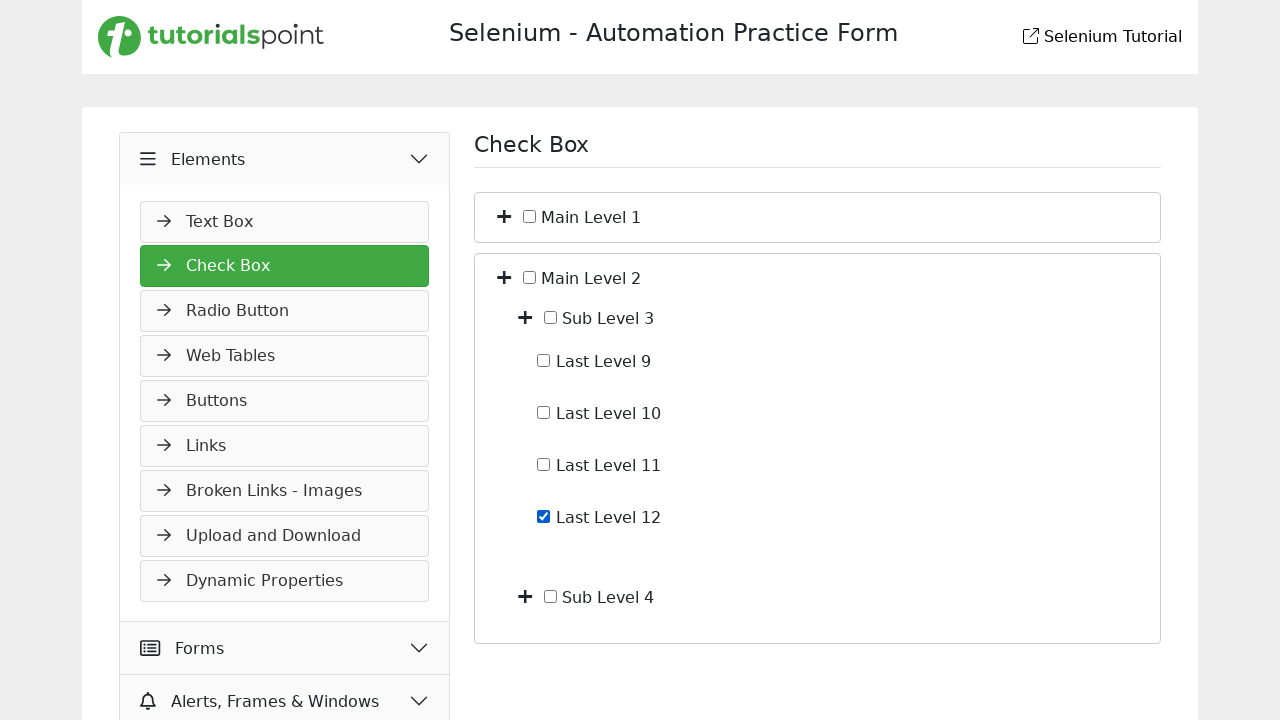

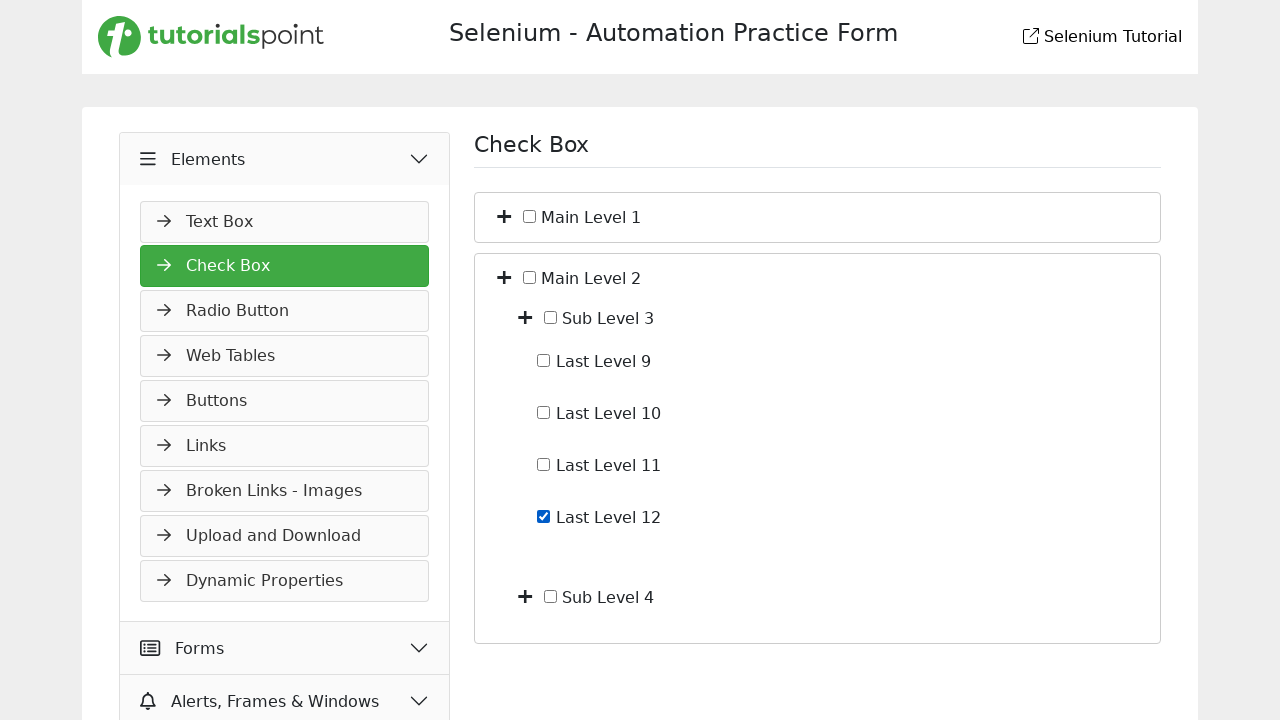